Opens the SpiceJet airline homepage

Starting URL: http://spicejet.com

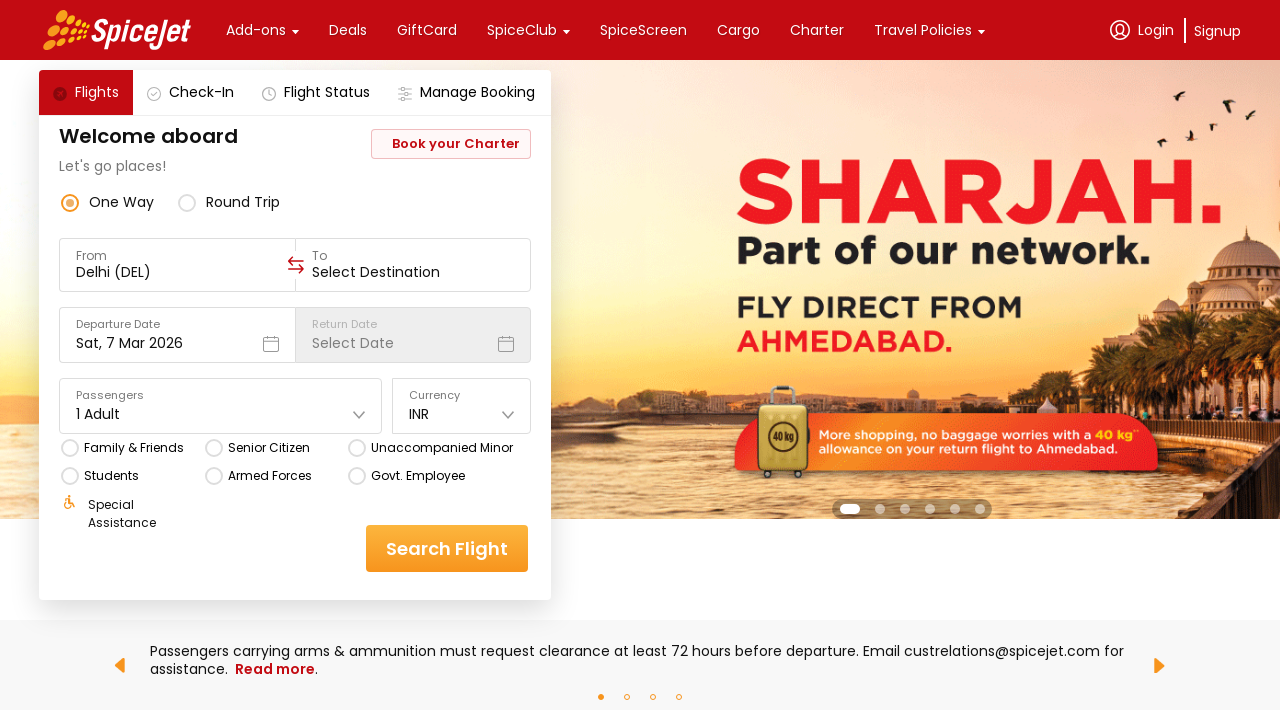

SpiceJet airline homepage loaded successfully
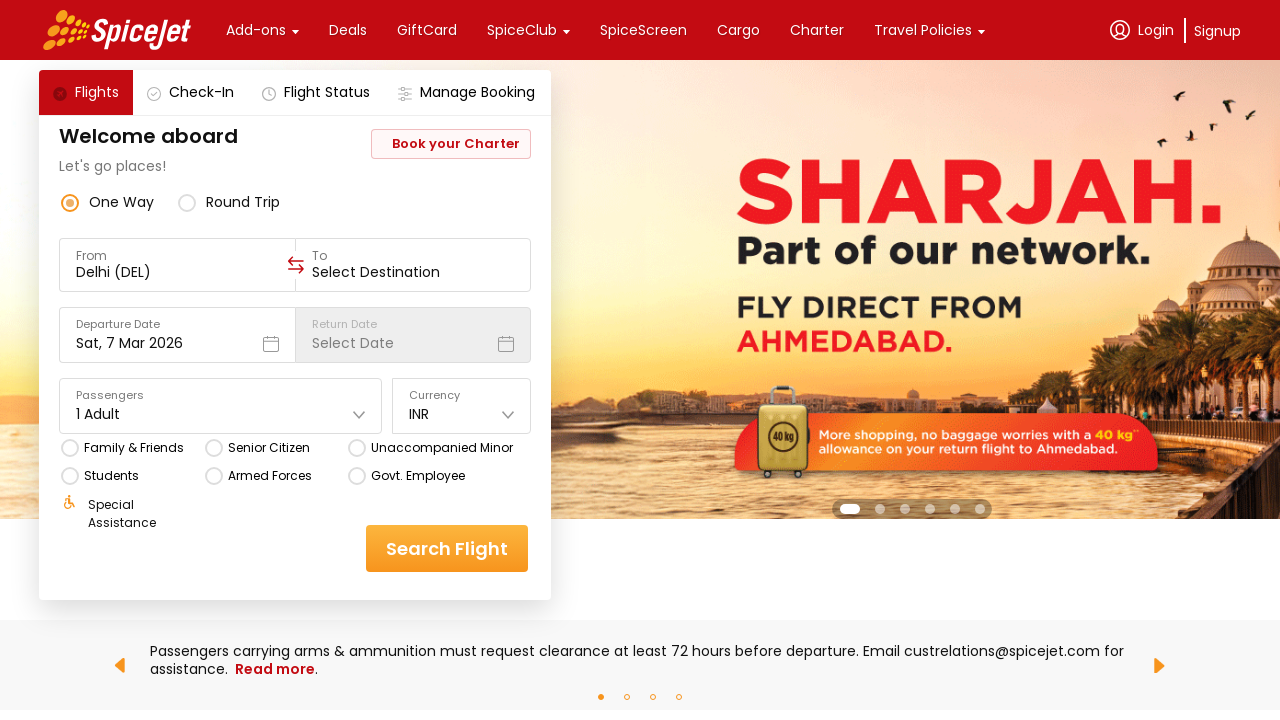

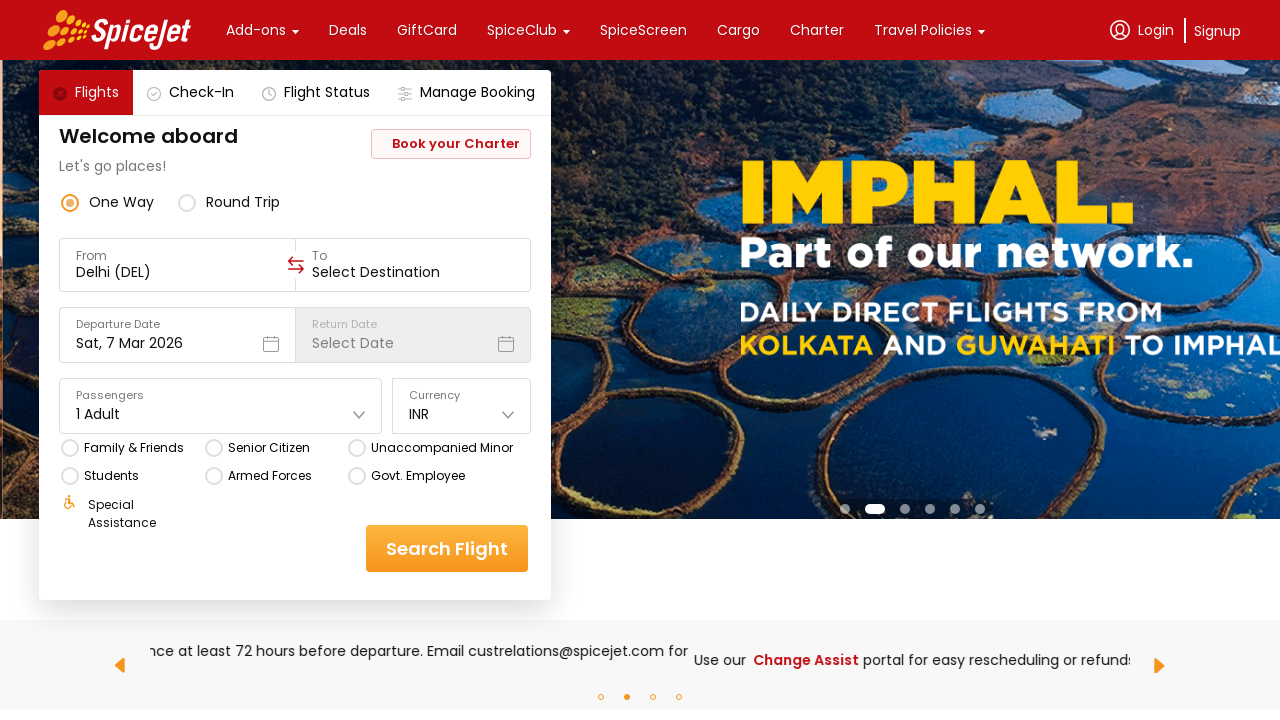